Navigates to the GitHub Copilot Tutorials page

Starting URL: https://github.com/features/copilot

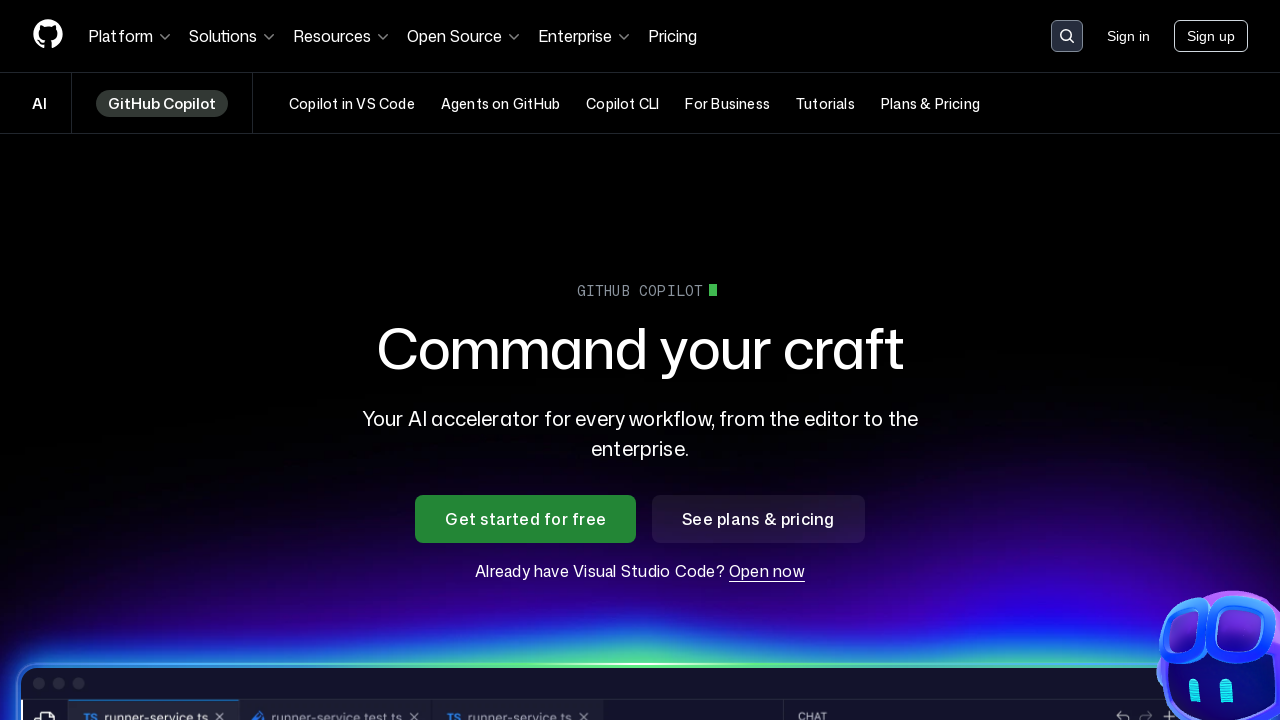

Waited for Tutorials link to be available on GitHub Copilot page
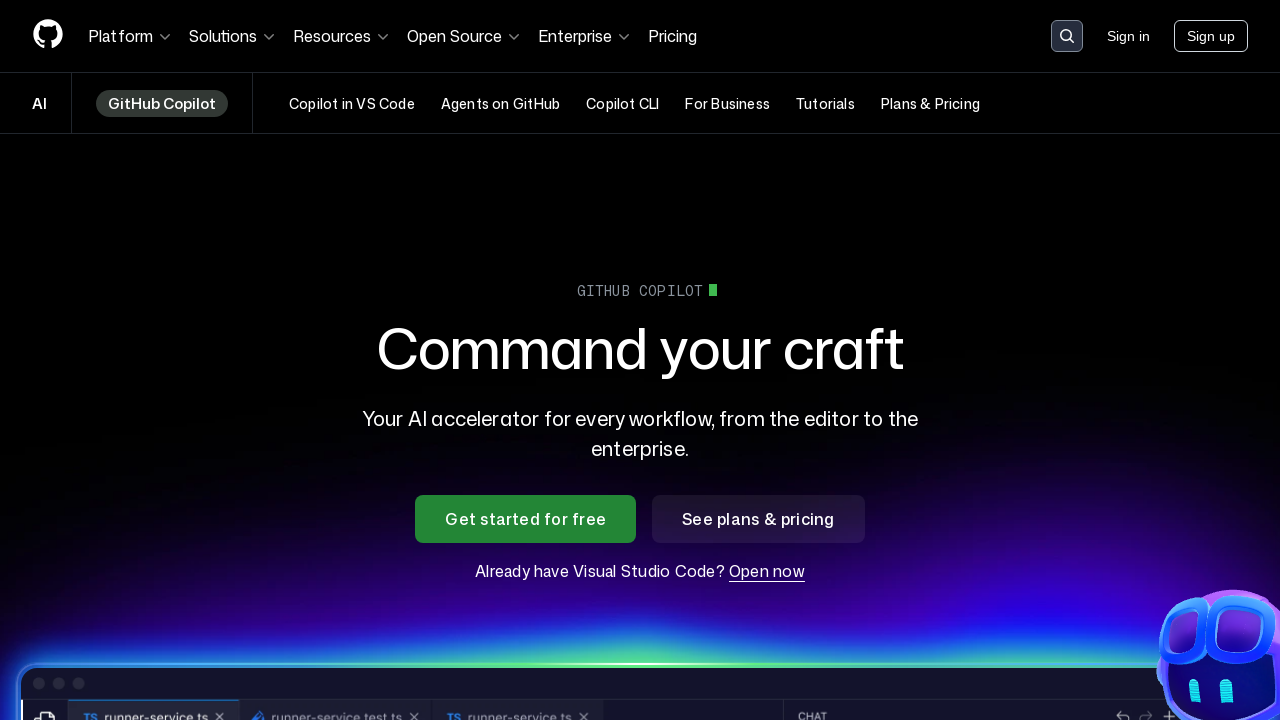

Clicked on Tutorials link to navigate to GitHub Copilot Tutorials page at (825, 104) on a:has-text('Tutorials')
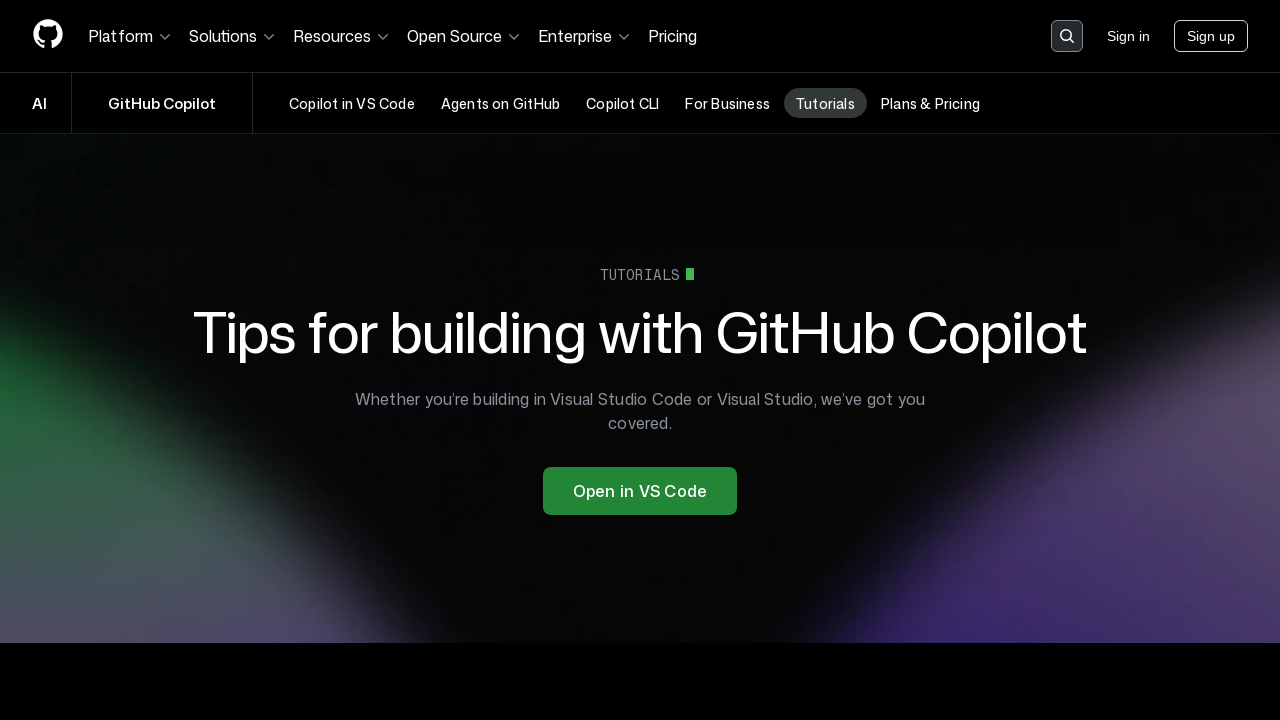

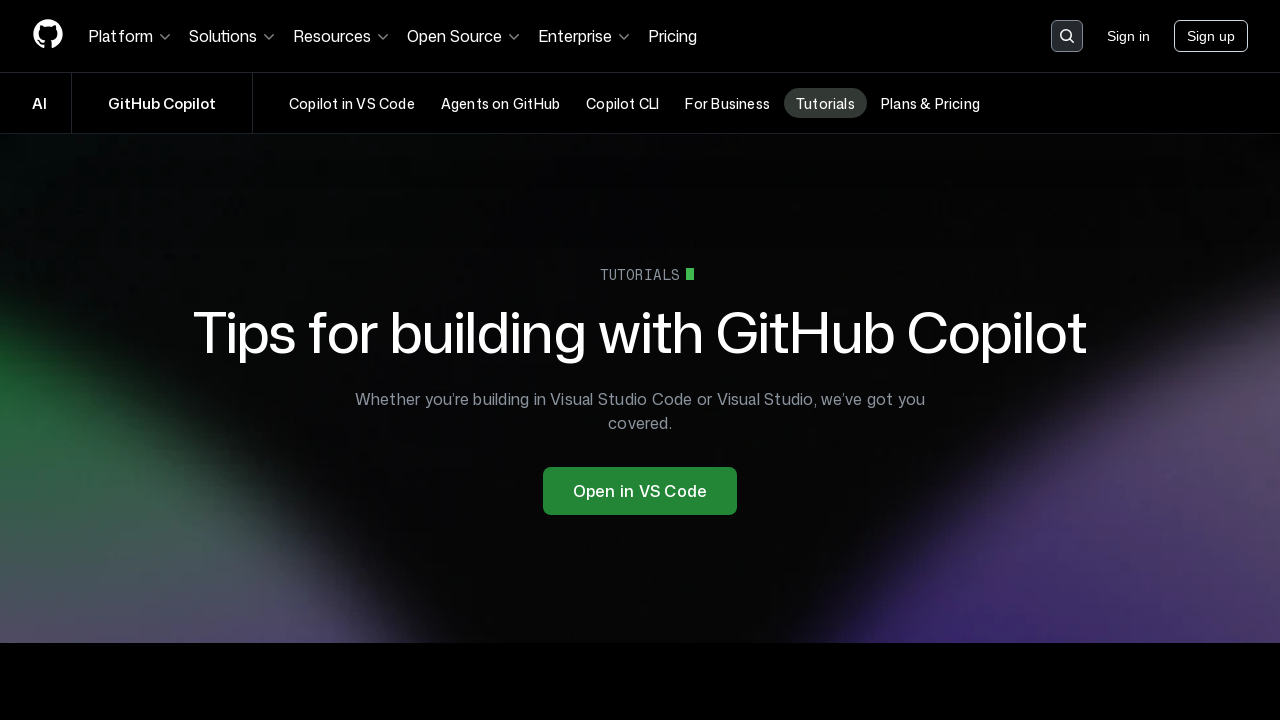